Tests add/remove functionality by clicking Add button to make Remove button appear, then clicking Remove to verify the page title is visible again

Starting URL: https://testotomasyonu.com/addremove/

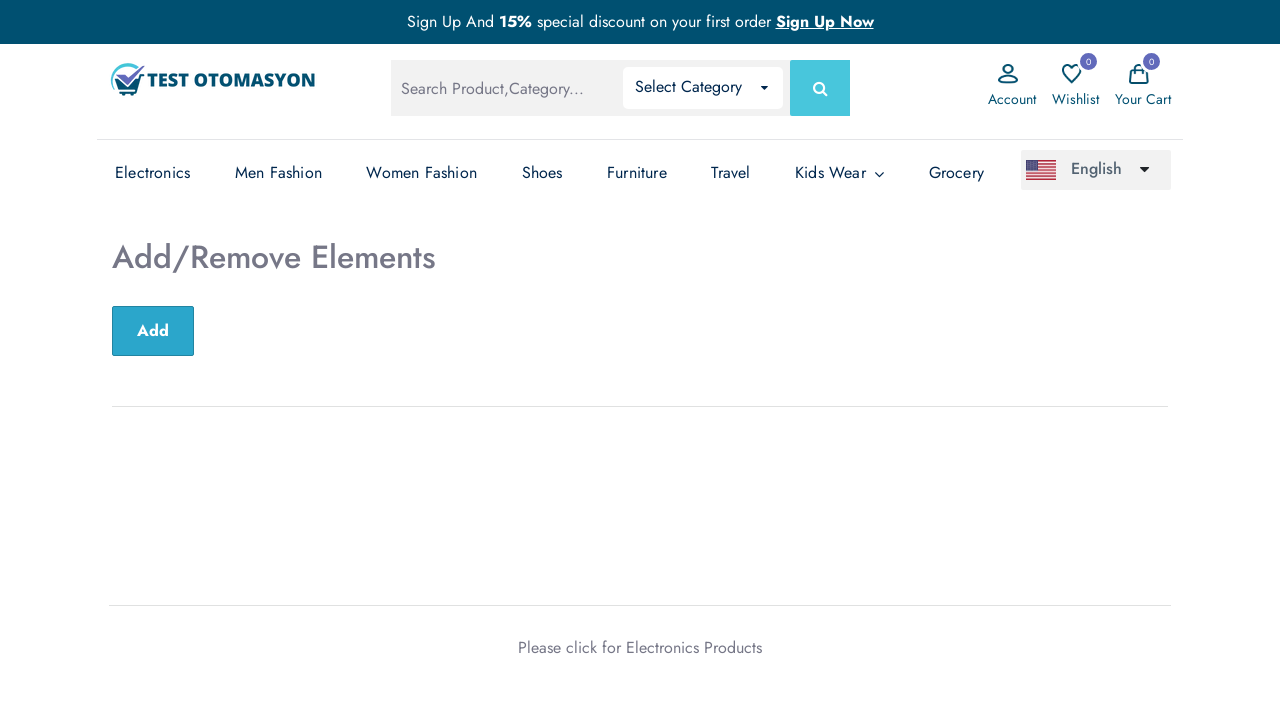

Clicked Add button to make Remove button appear at (153, 331) on xpath=//*[text()='Add']
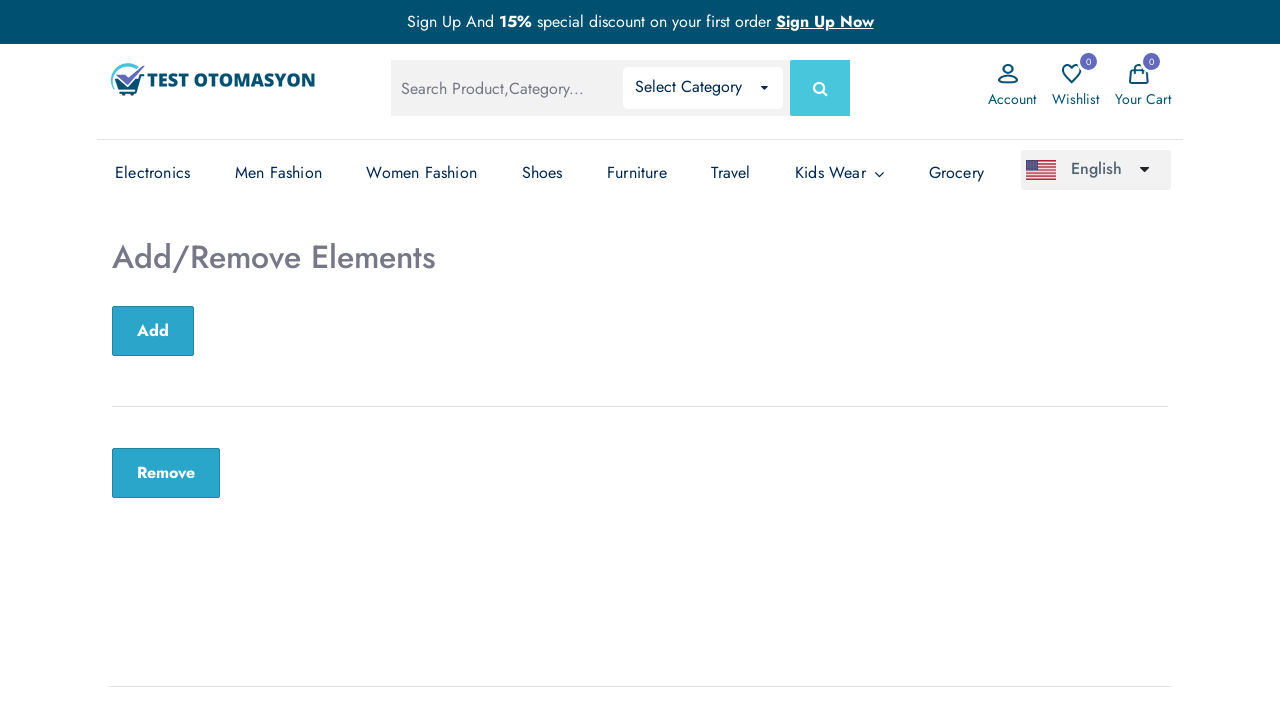

Verified Remove button is visible
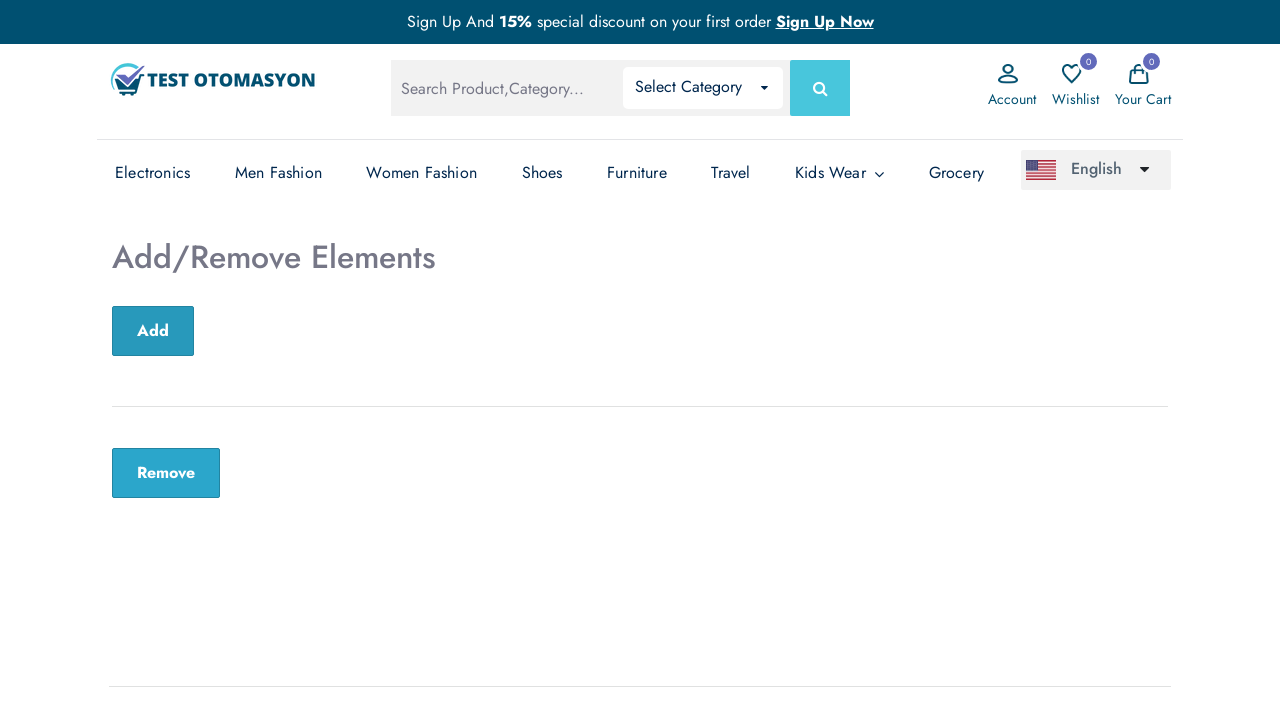

Clicked Remove button at (166, 473) on xpath=//*[text()='Remove']
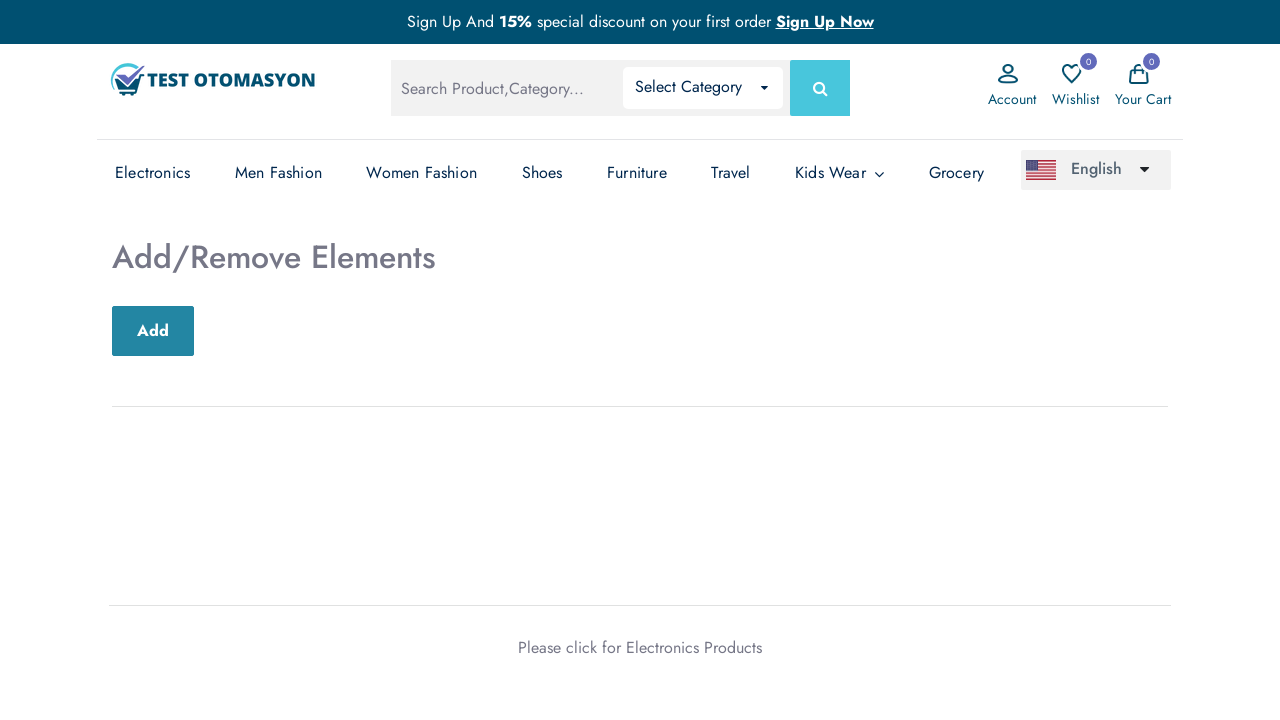

Verified page title 'Add/Remove Elements' is visible again
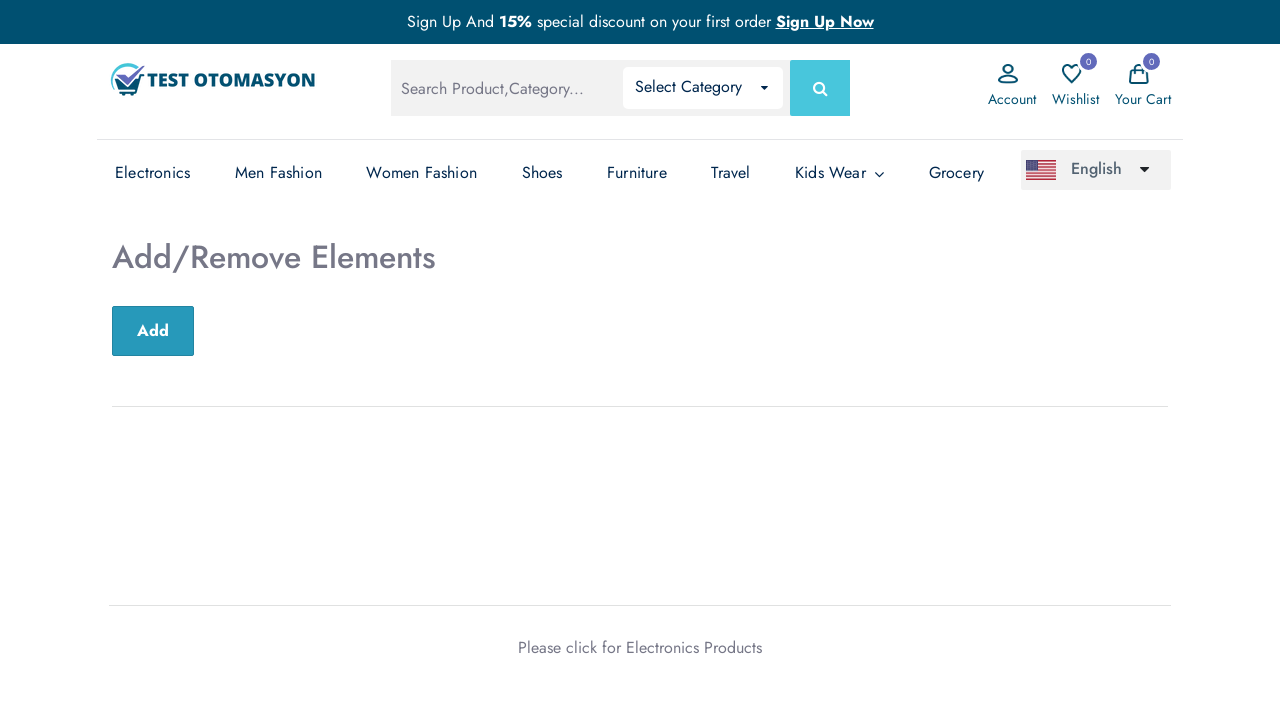

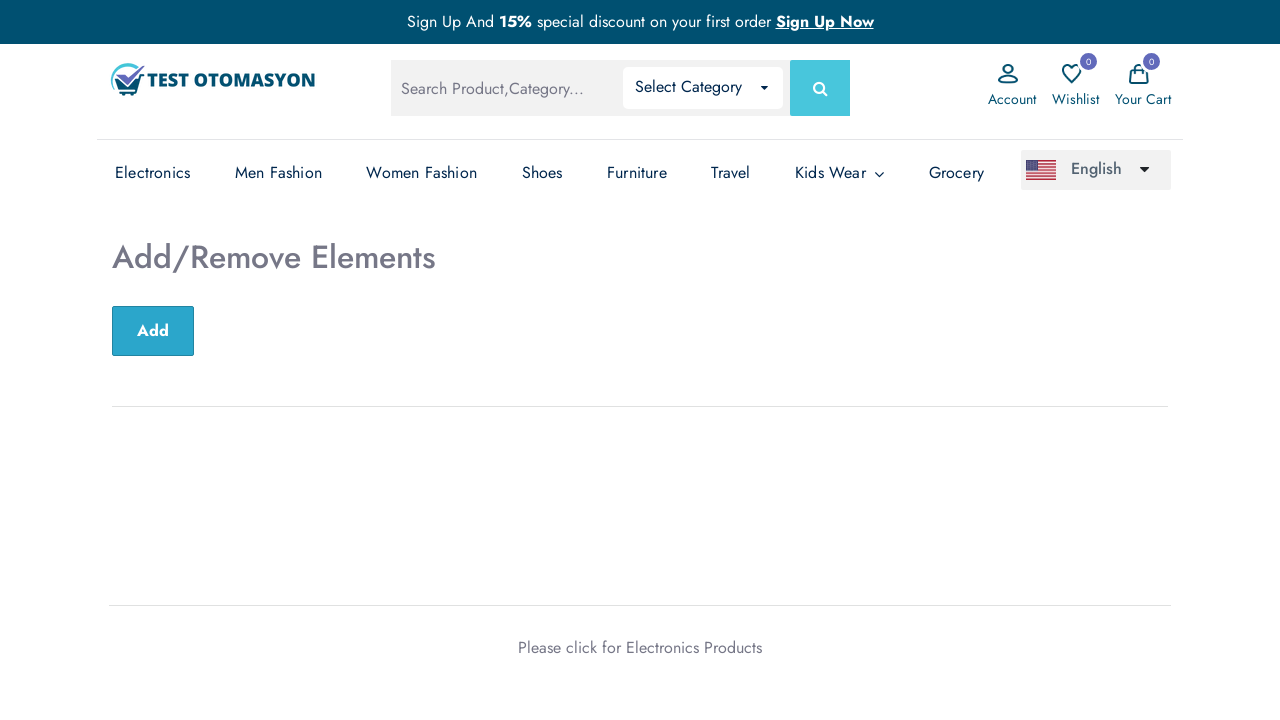